Clicks a radio button and verifies it is selected

Starting URL: https://trytestingthis.netlify.app/

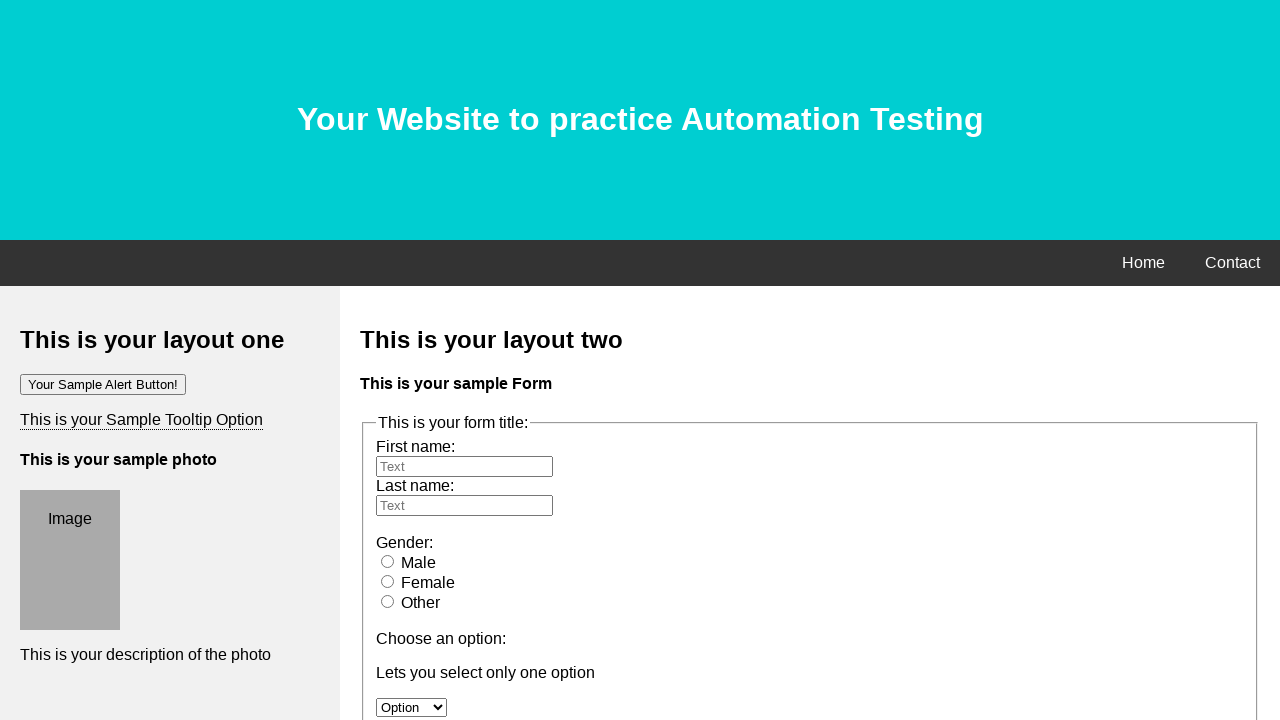

Clicked male radio button at (388, 561) on #male
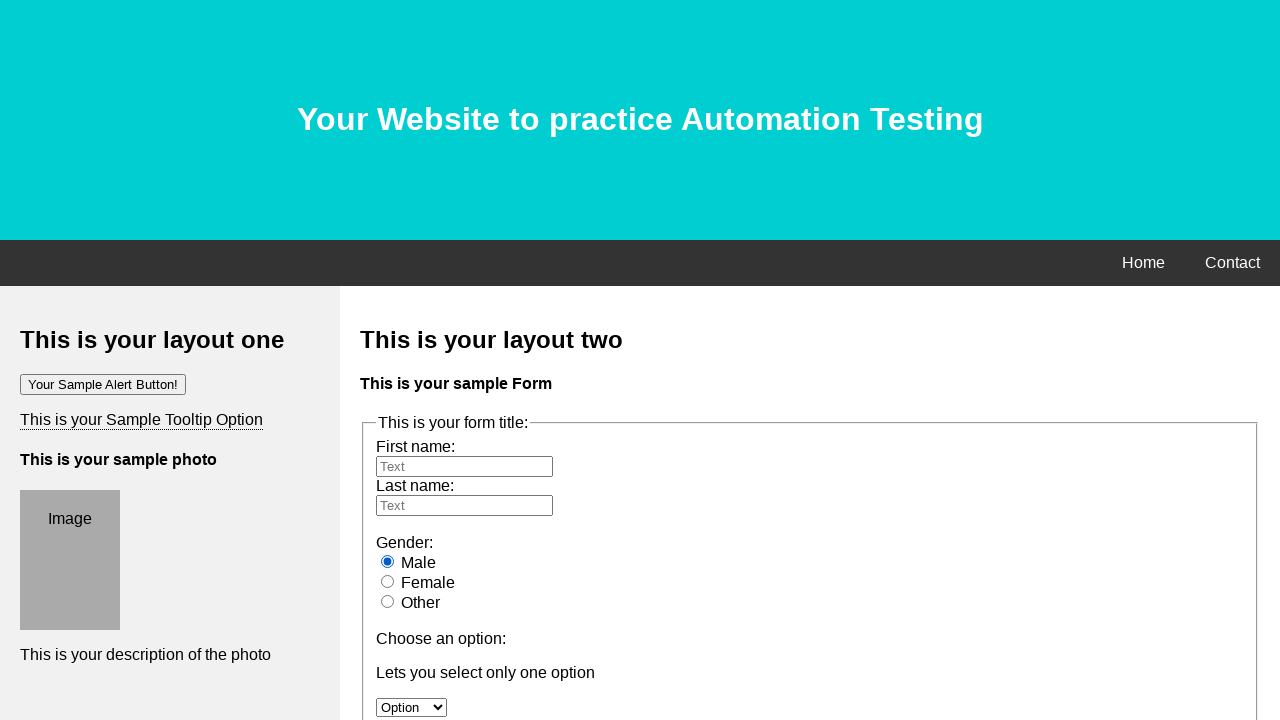

Verified male radio button is selected
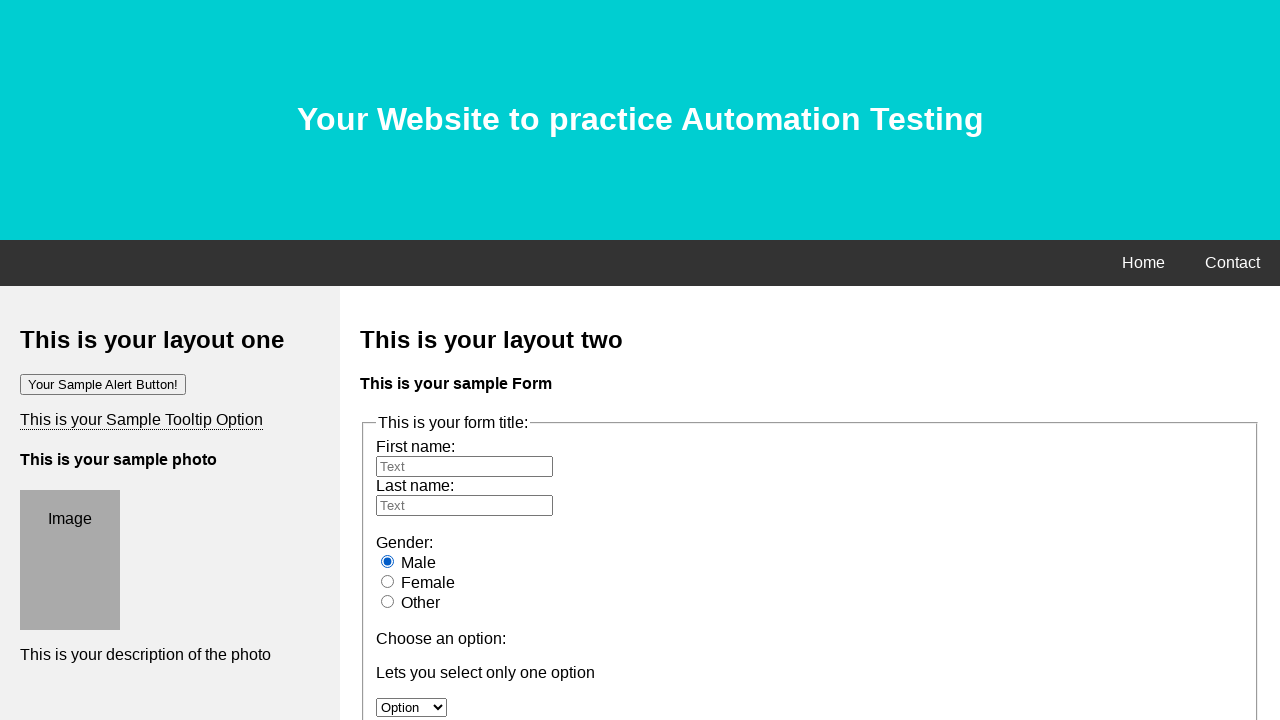

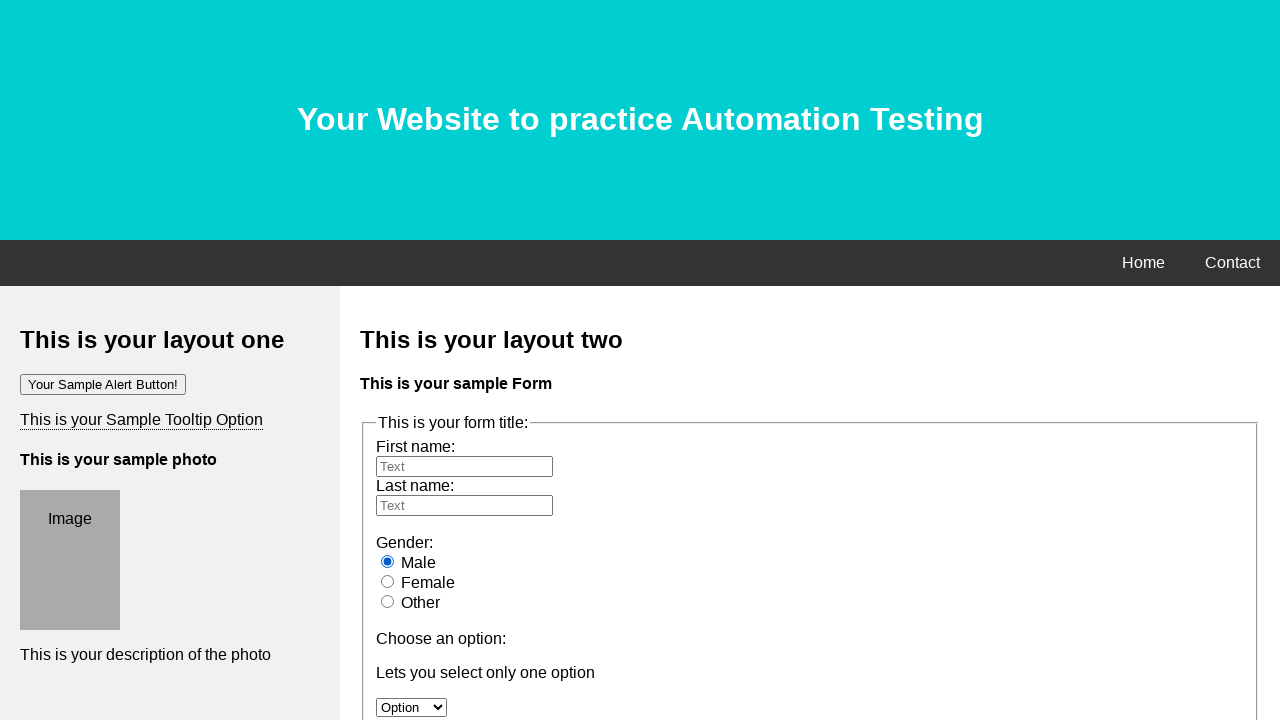